Tests dropdown selection by selecting an option by value and retrieving all available options

Starting URL: https://the-internet.herokuapp.com/dropdown

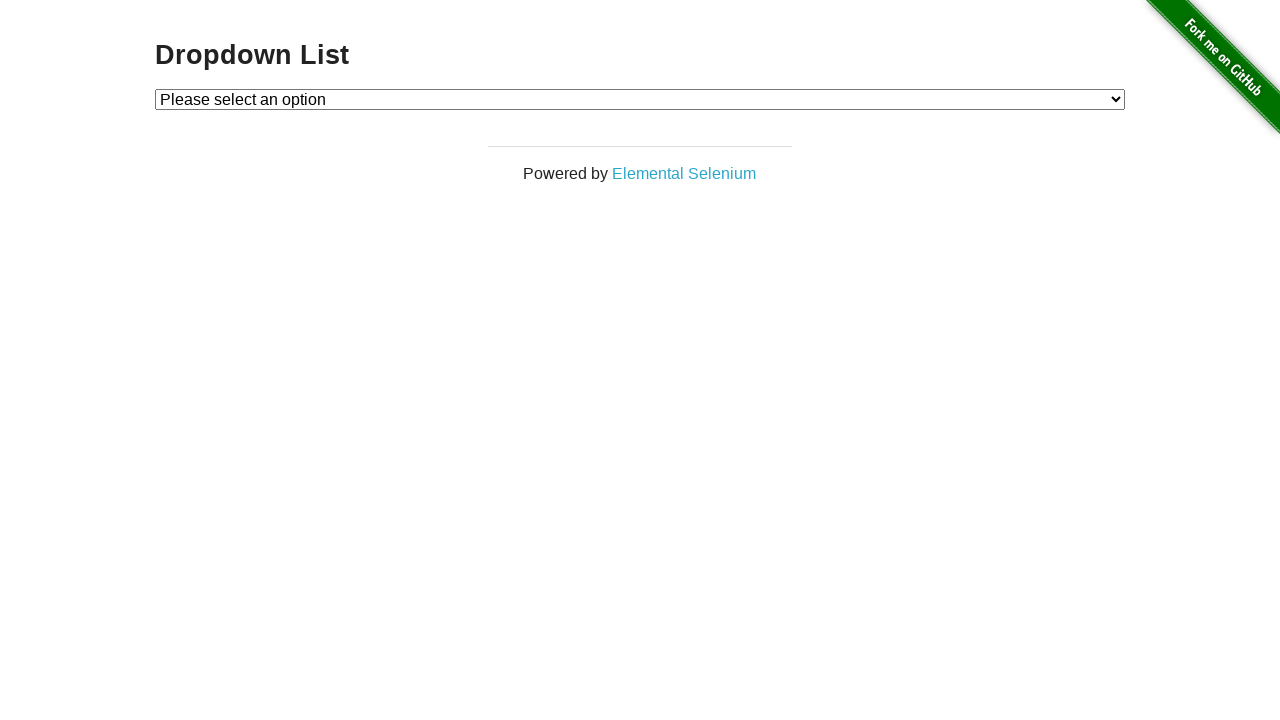

Navigated to dropdown selection page
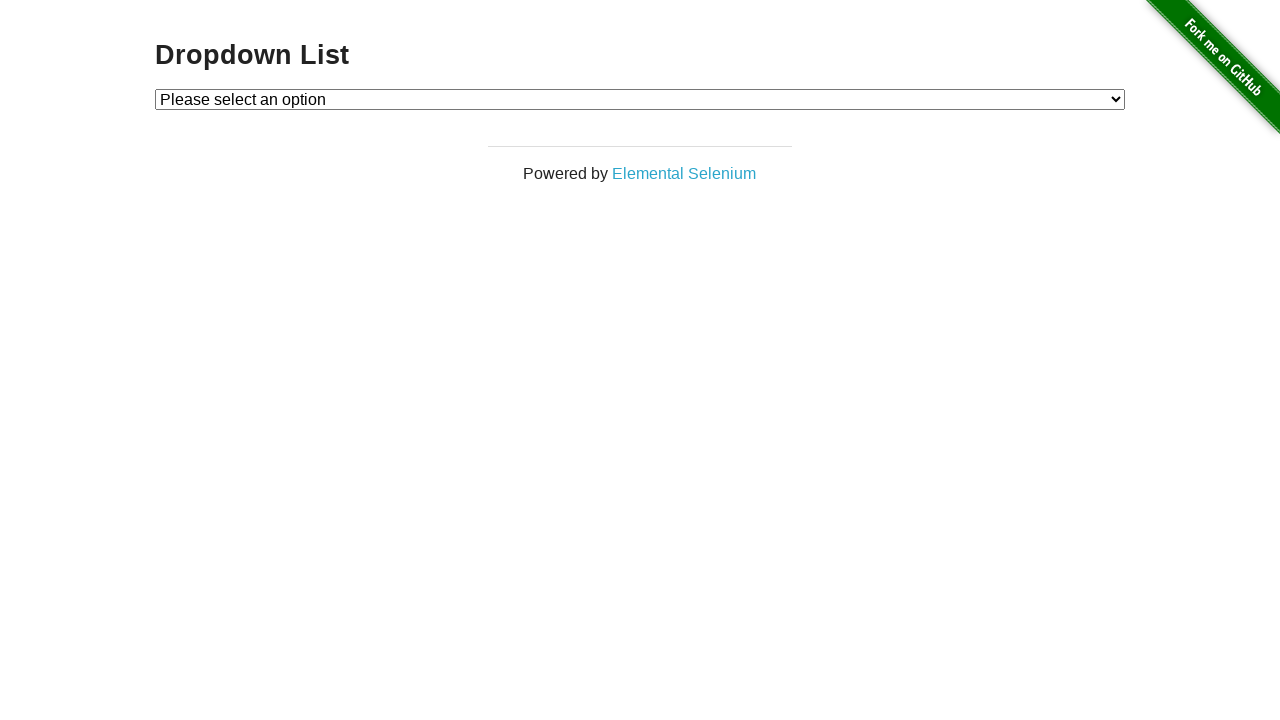

Selected option with value '1' from dropdown on select#dropdown
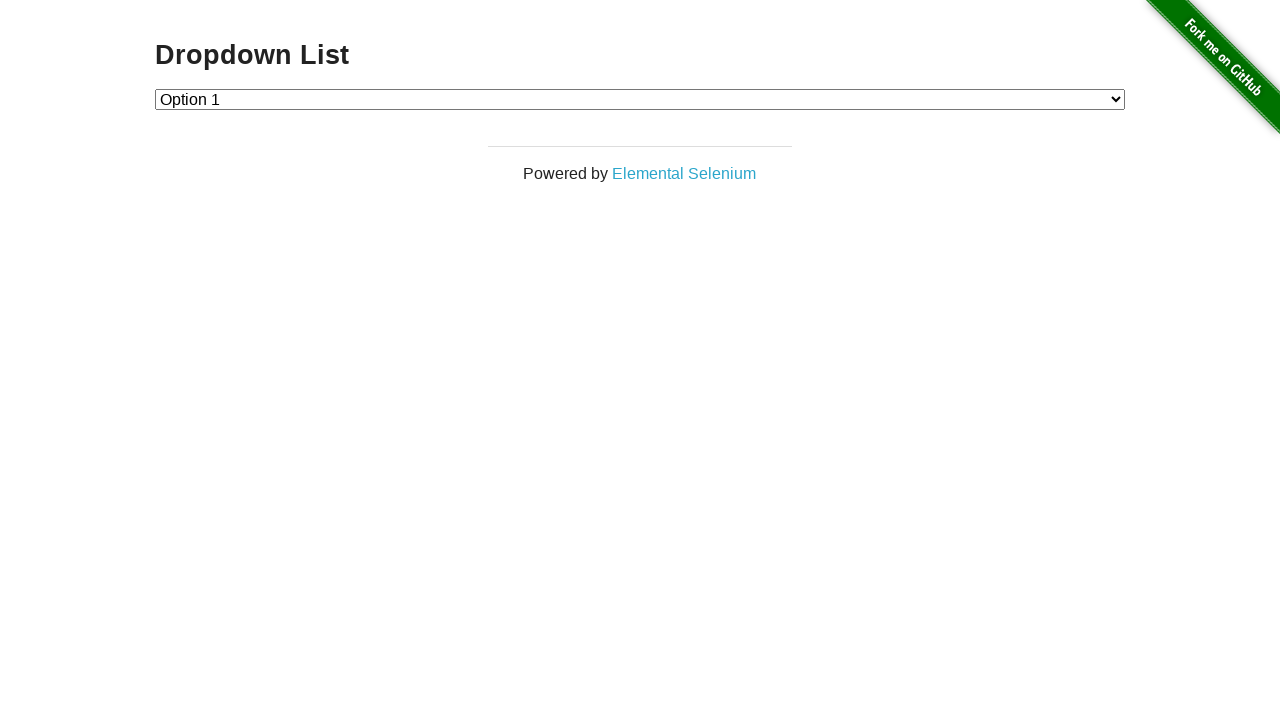

Retrieved all available options from dropdown
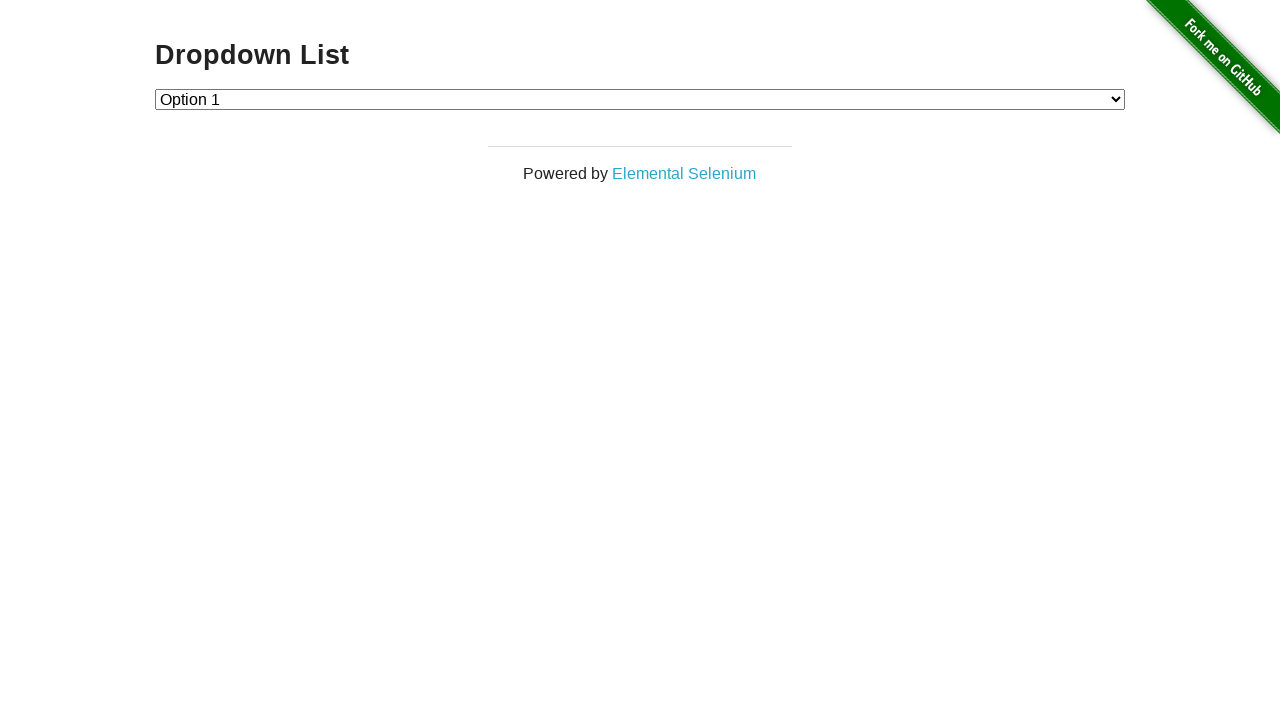

Printed dropdown option: Please select an option
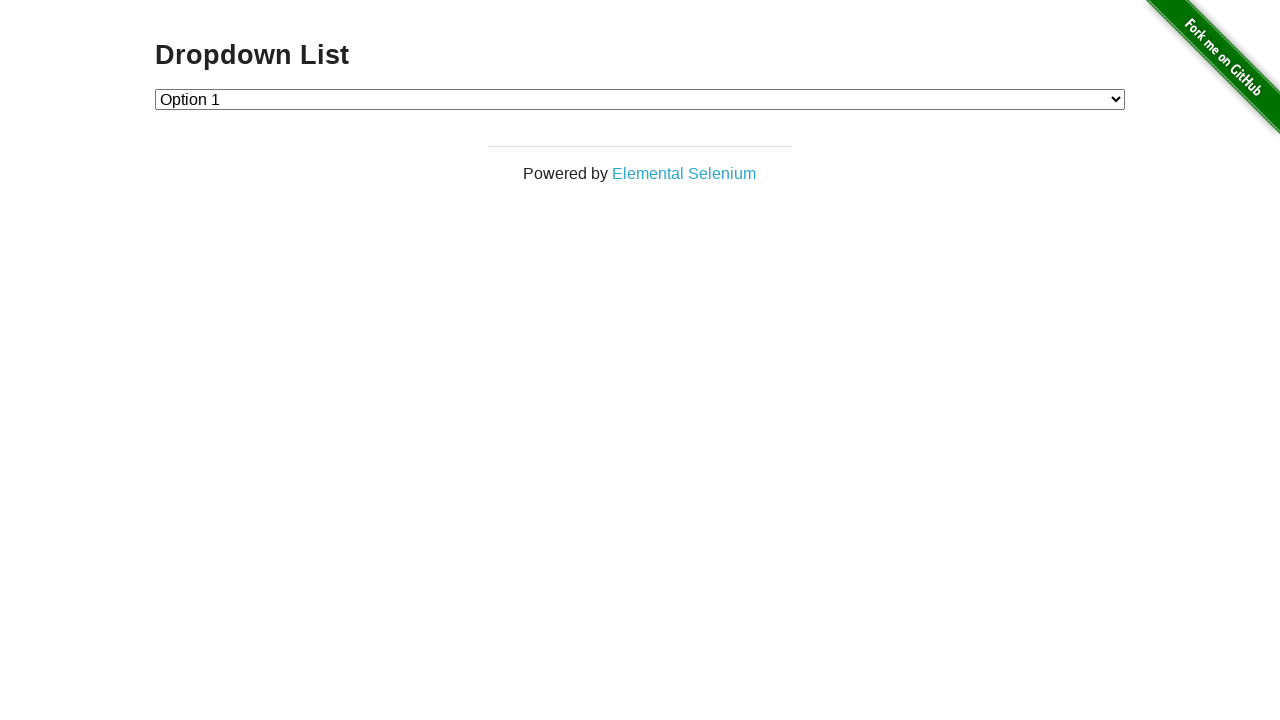

Printed dropdown option: Option 1
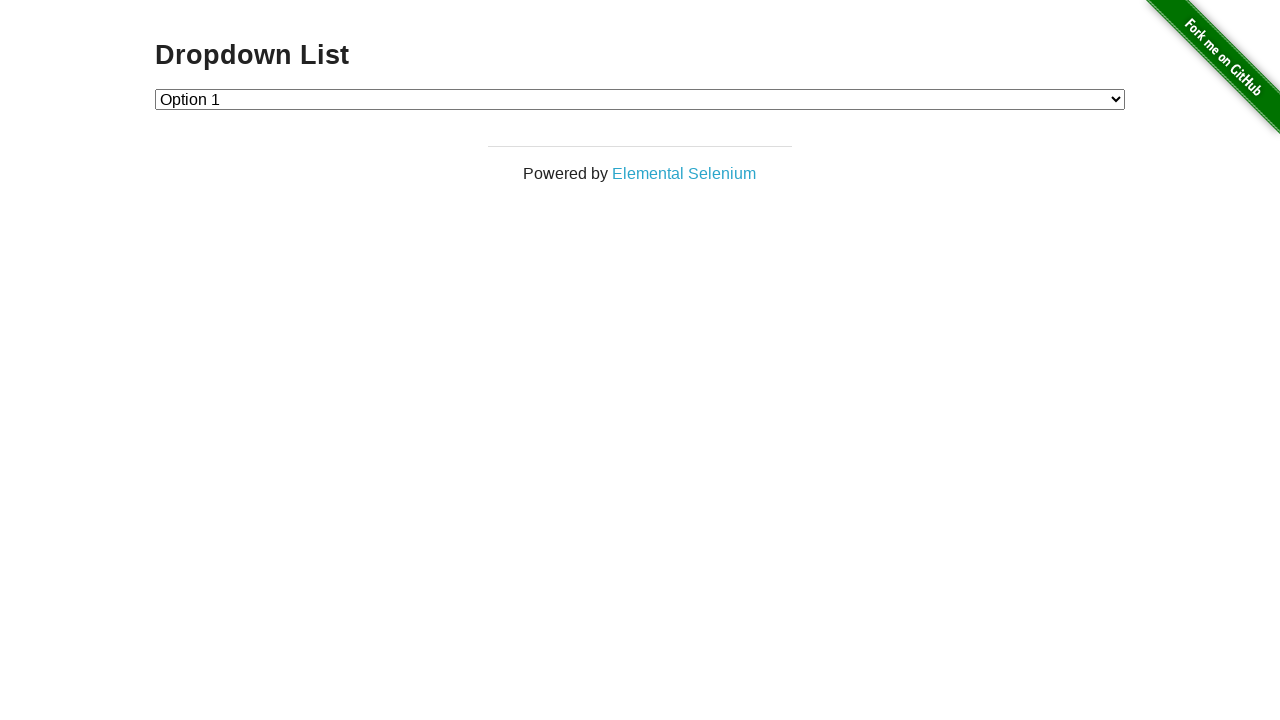

Printed dropdown option: Option 2
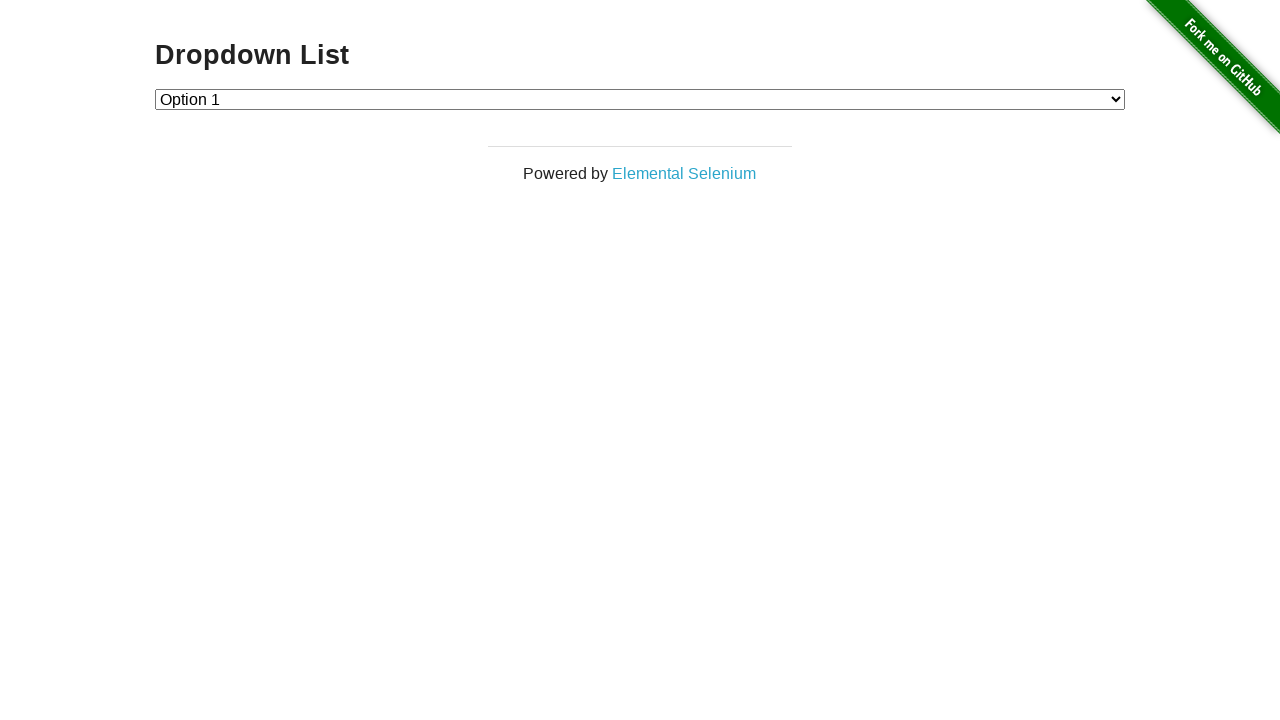

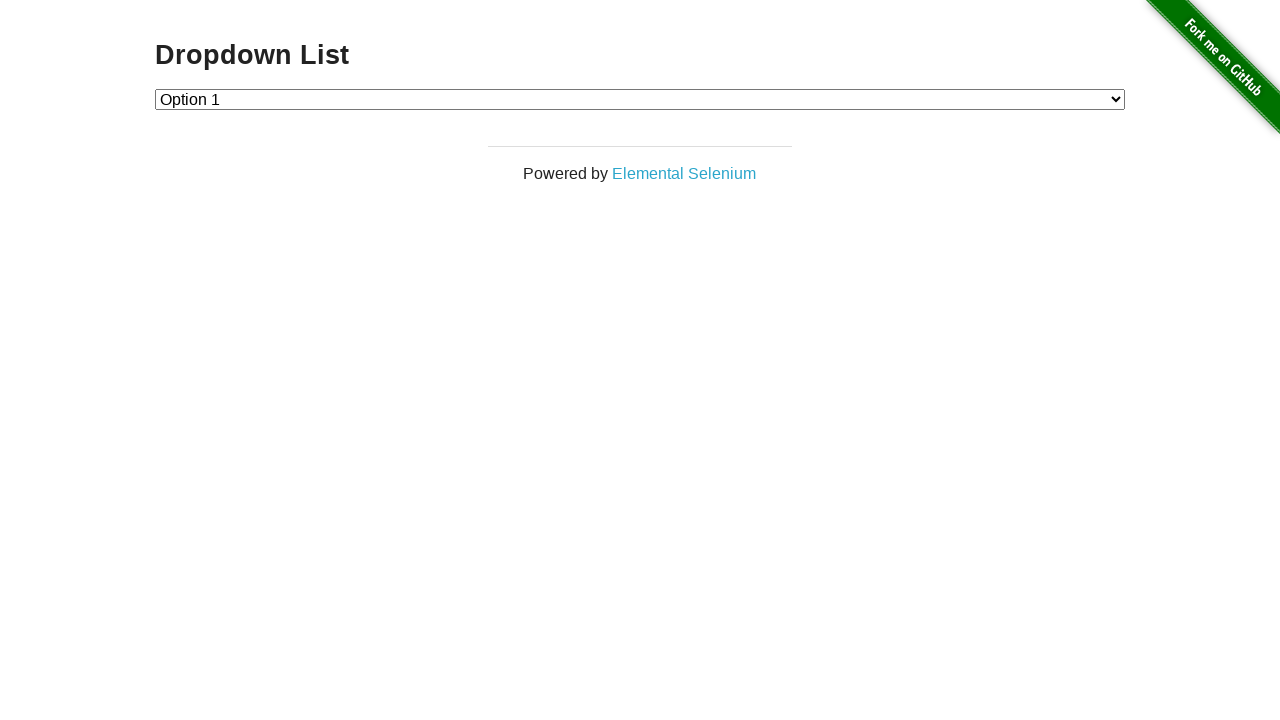